Adds a new todo item to the list and verifies it appears on the page

Starting URL: https://devmountain.github.io/qa_todos/

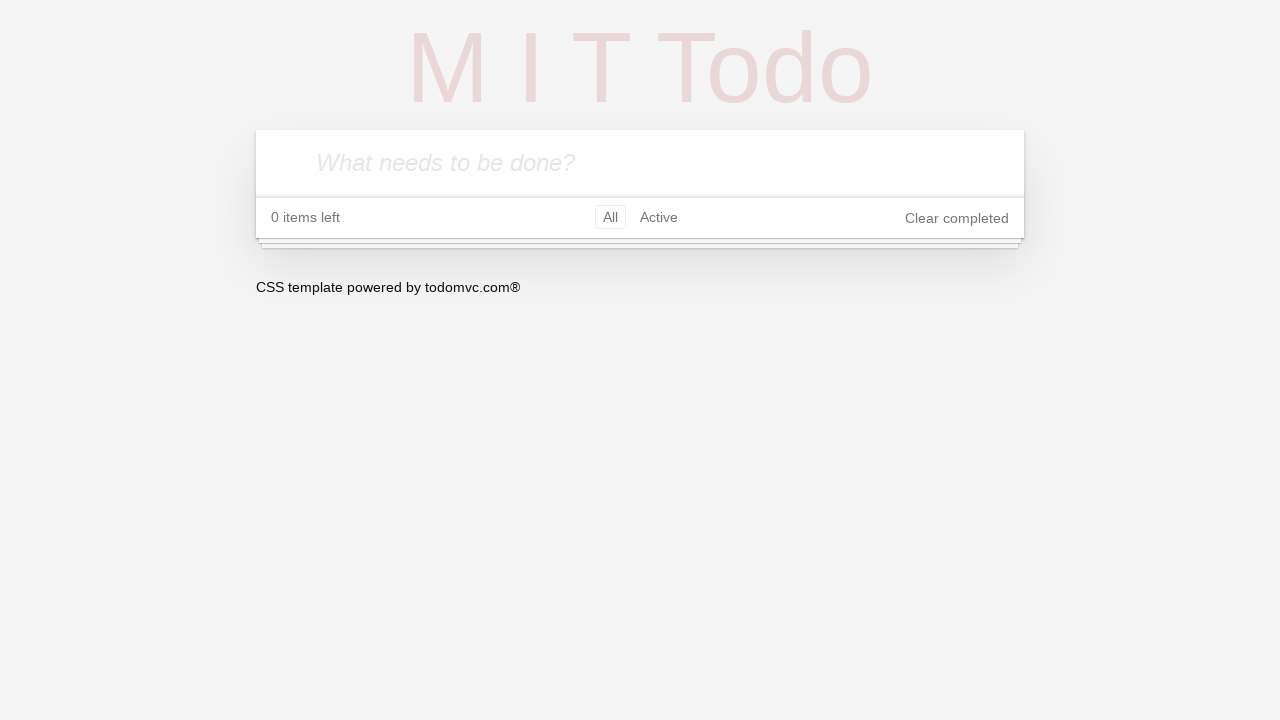

Todo input field loaded
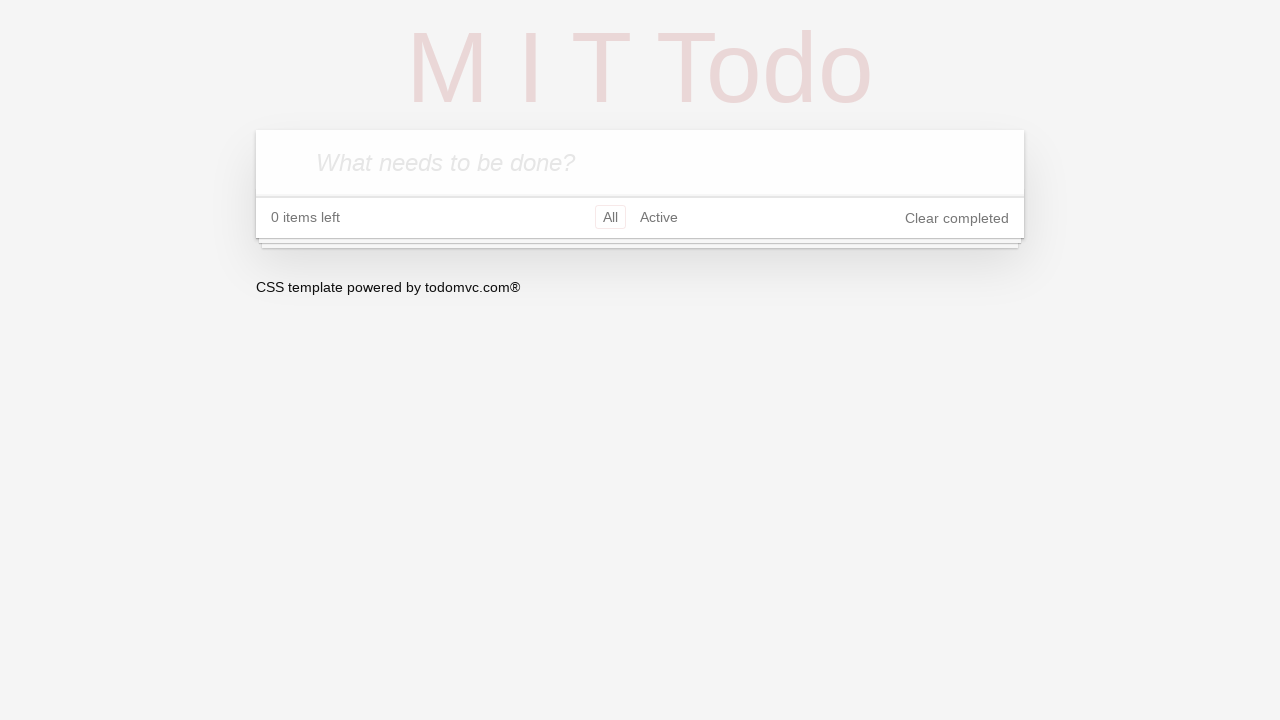

Filled todo input field with 'Test To-Do' on //div/section/header/input
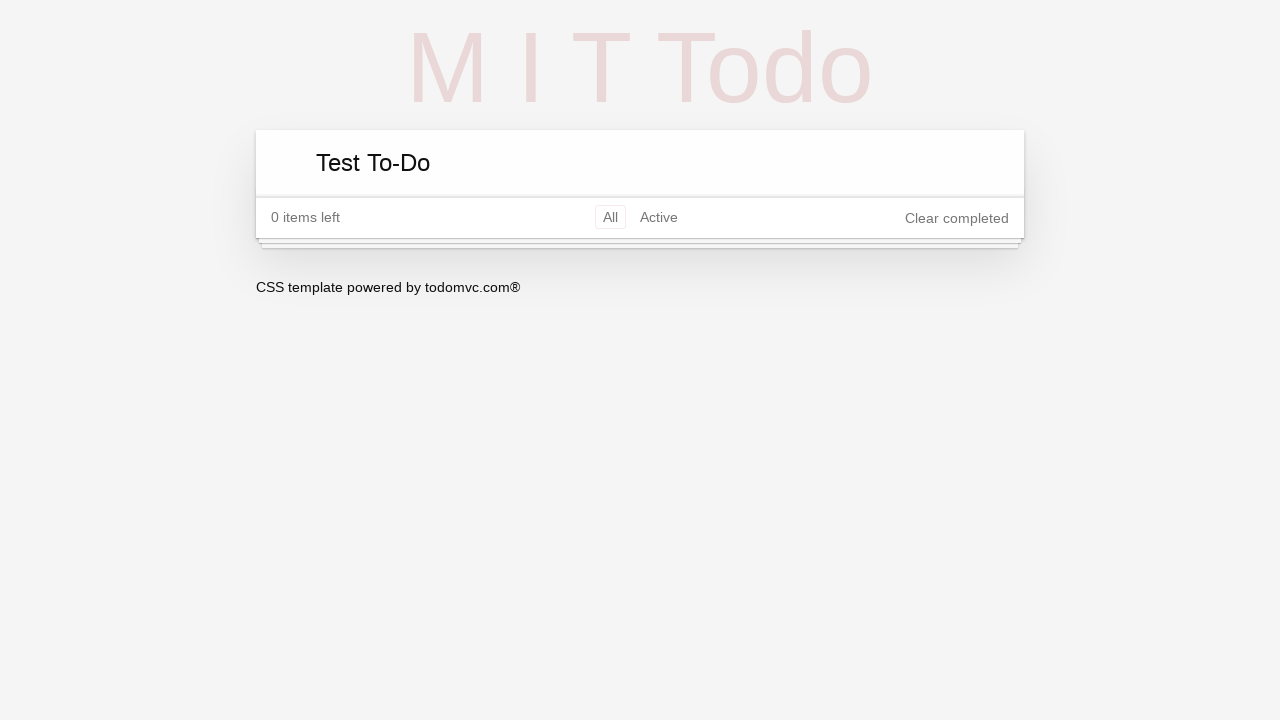

Pressed Enter to submit new todo on //div/section/header/input
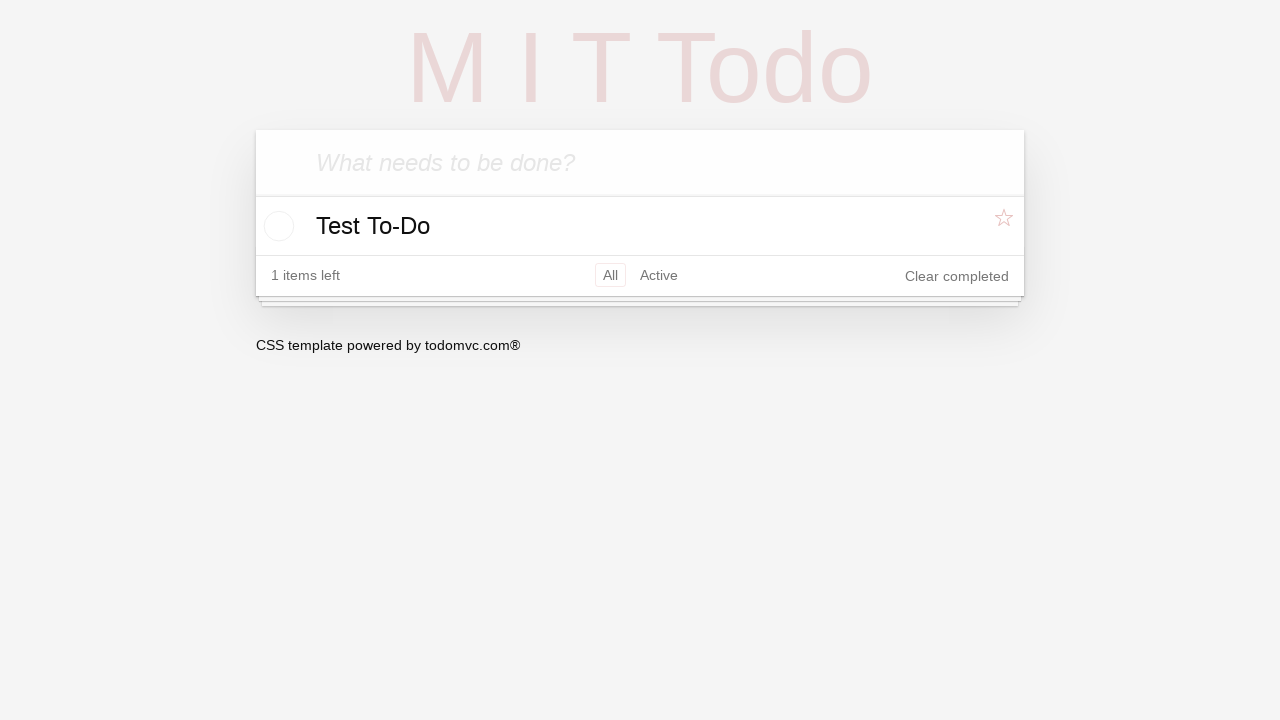

New todo item appeared in the list
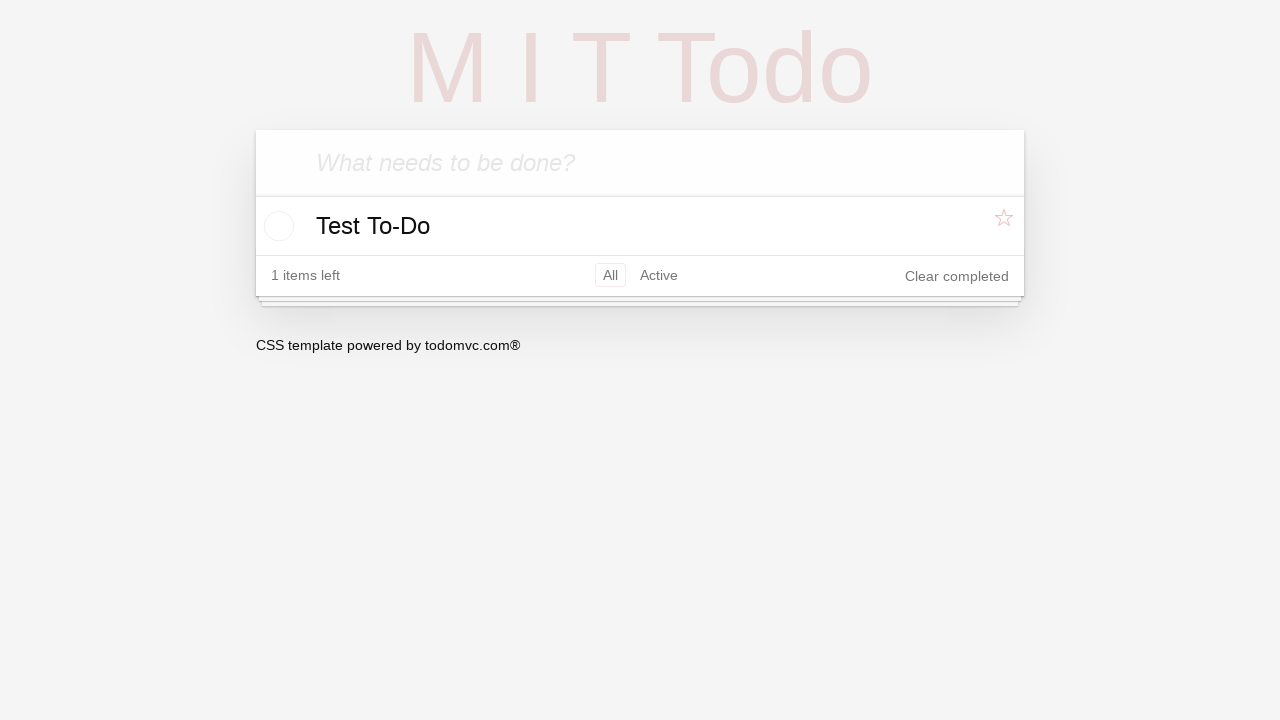

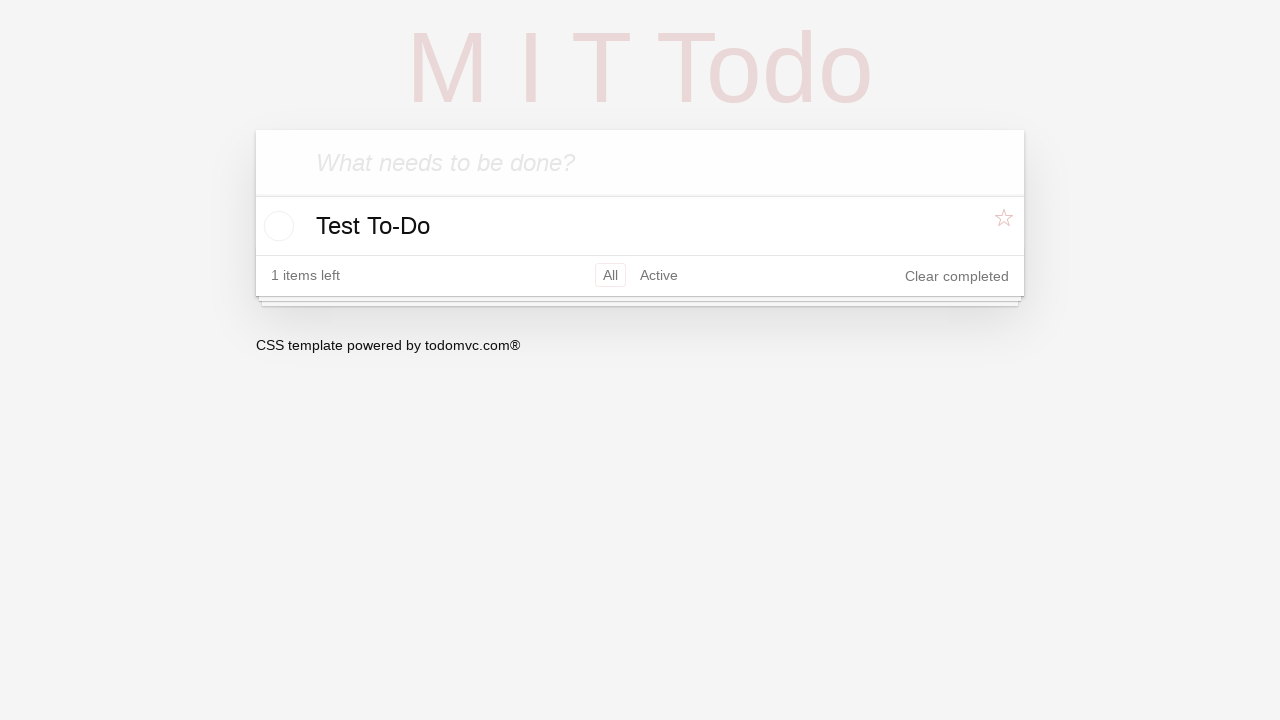